Tests clearing an input element by filling it with text and then clearing it

Starting URL: https://example.cypress.io/commands/actions

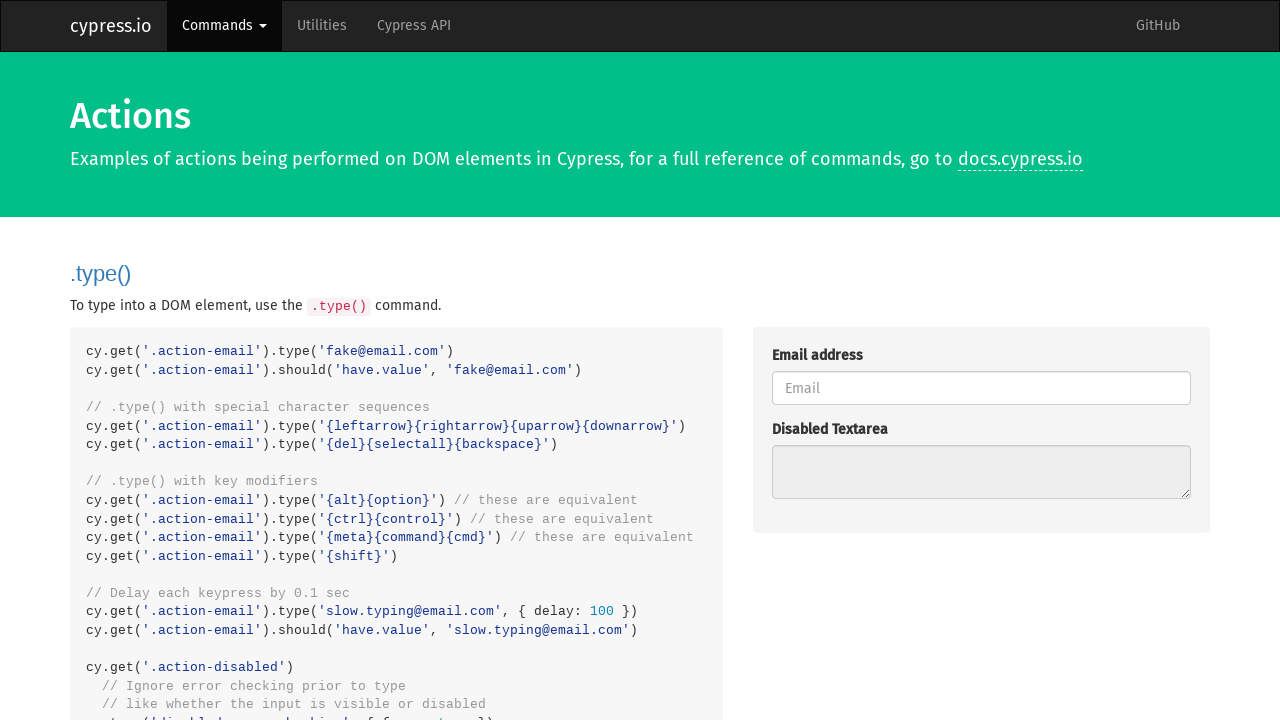

Navigated to the actions page
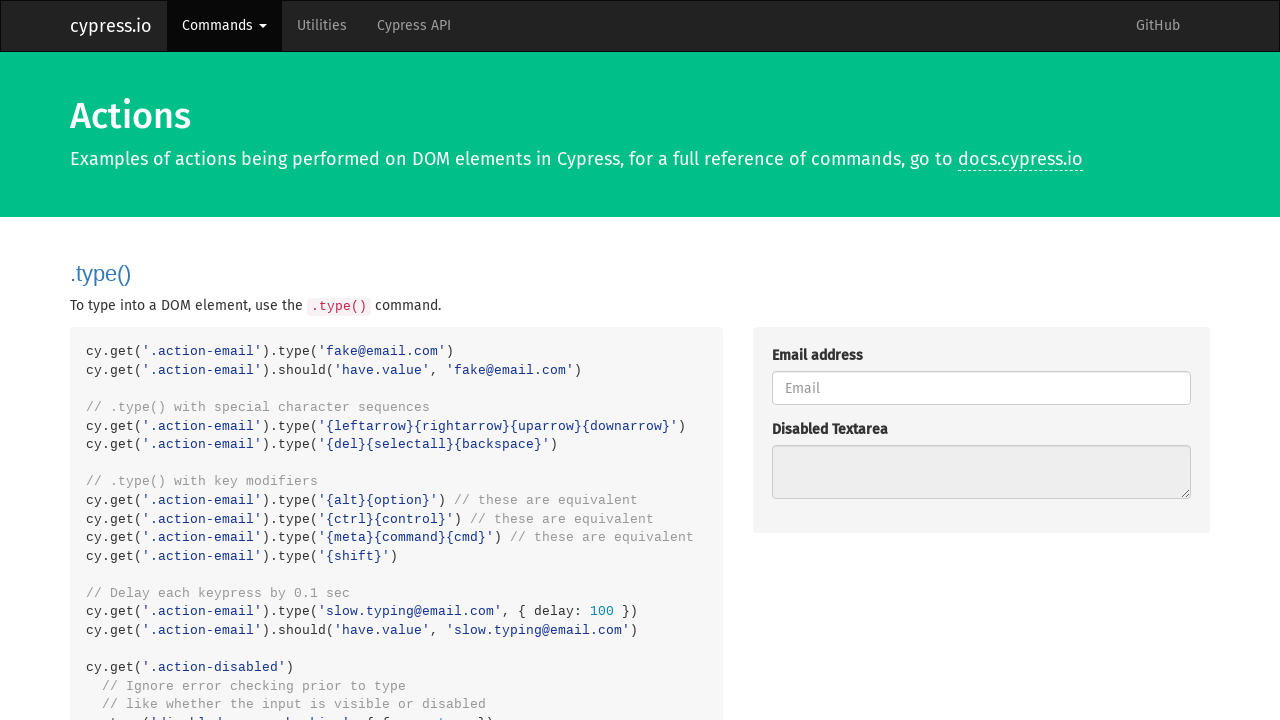

Filled input element with text 'Clear this text' on .action-clear
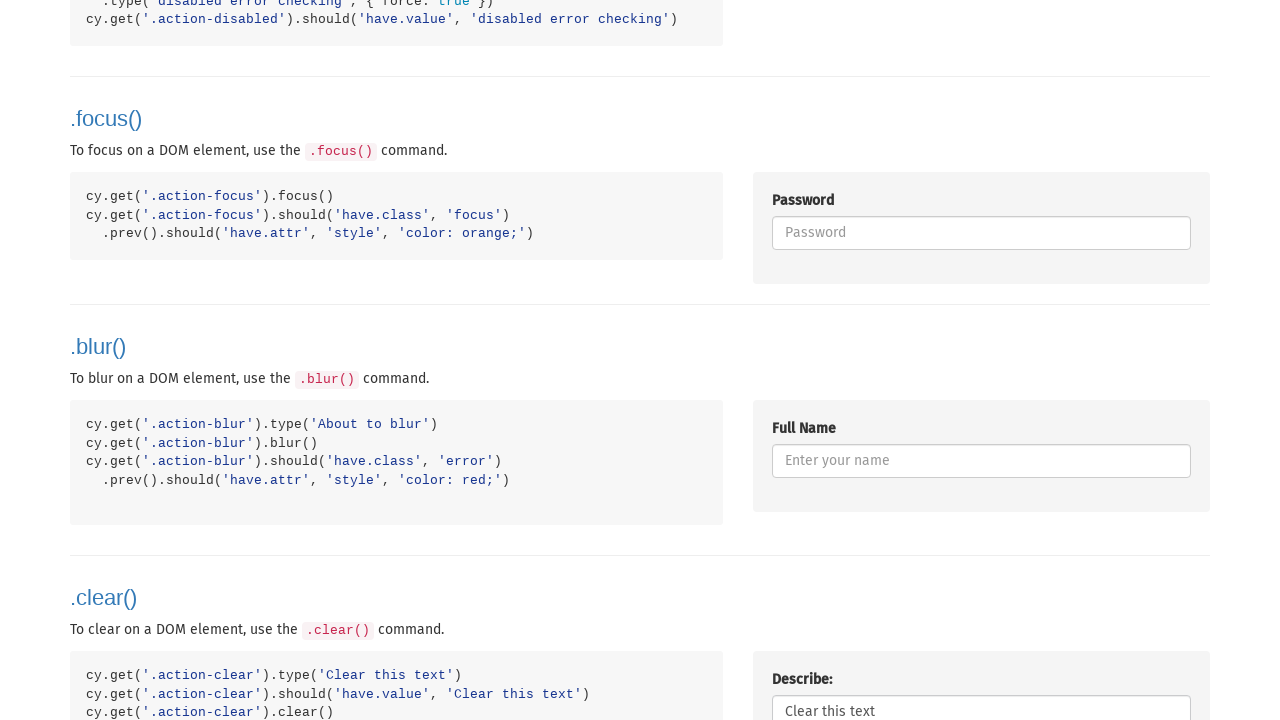

Cleared the input element on .action-clear
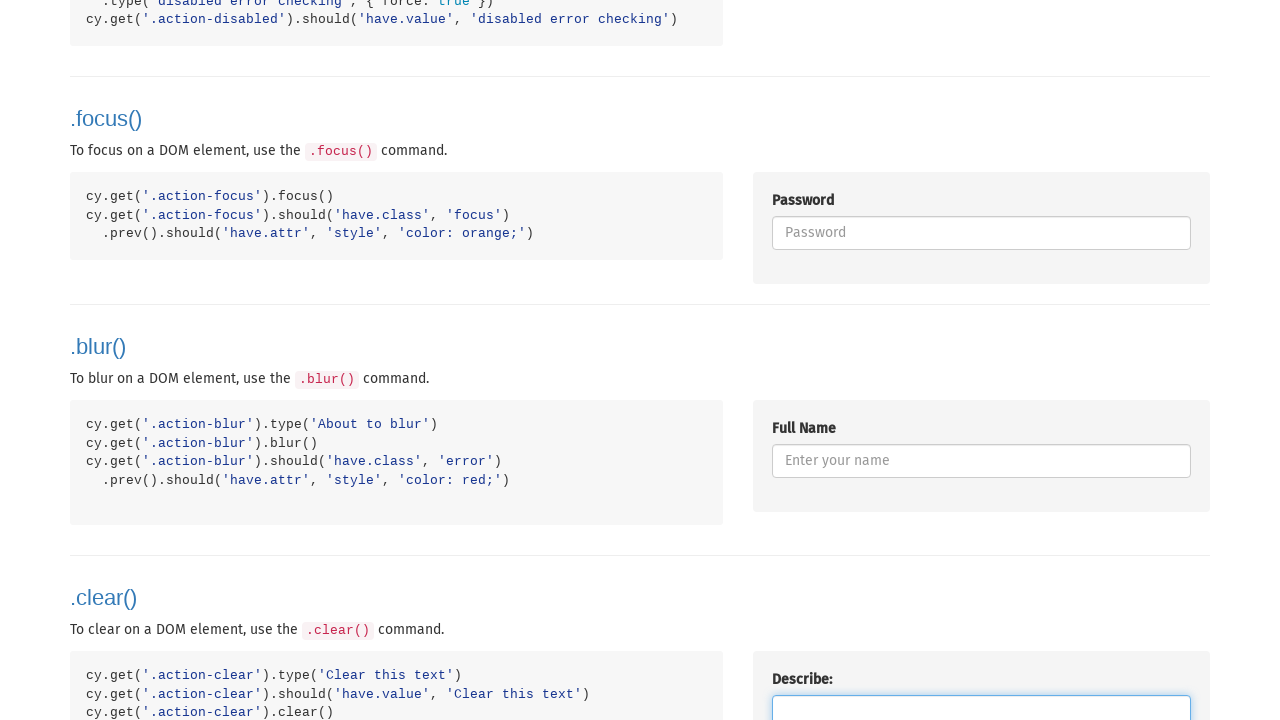

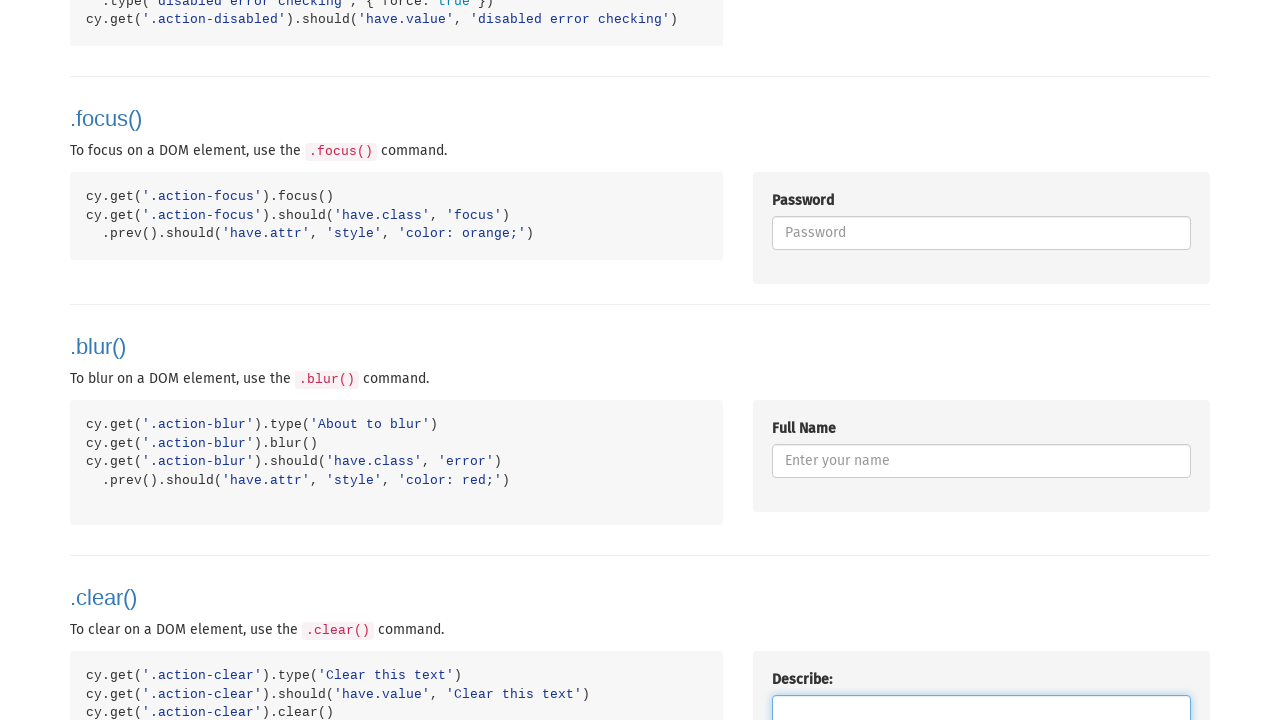